Tests dynamic loading by clicking a start button and verifying that "Hello World!" text appears after the content loads (with 5 second wait)

Starting URL: https://automationfc.github.io/dynamic-loading/

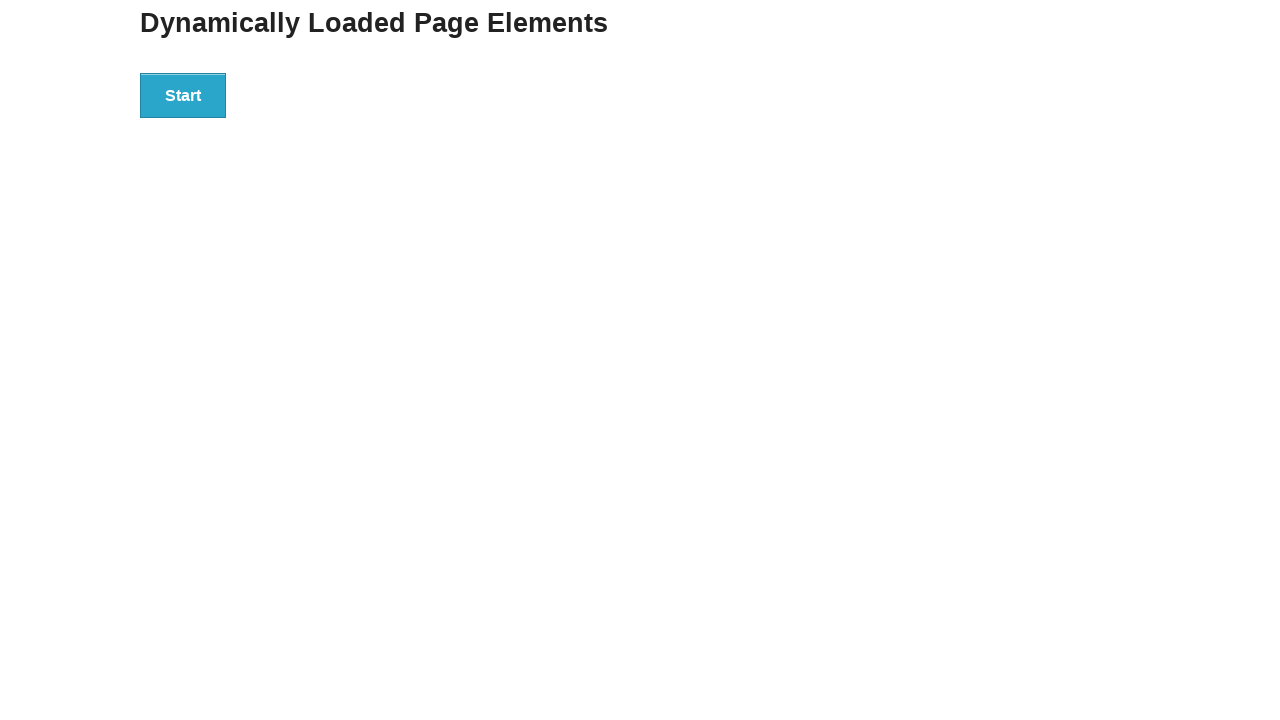

Clicked start button to trigger dynamic loading at (183, 95) on div#start > button
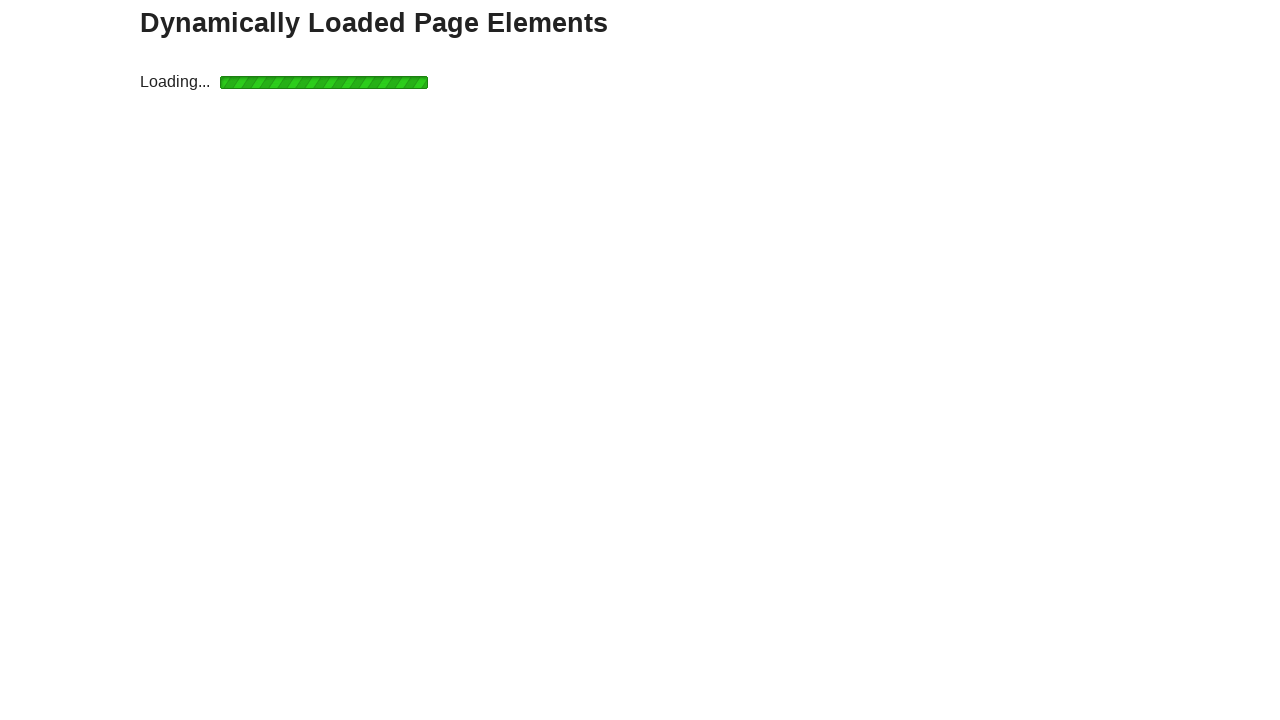

Waited for 'Hello World!' text to appear after dynamic content loads
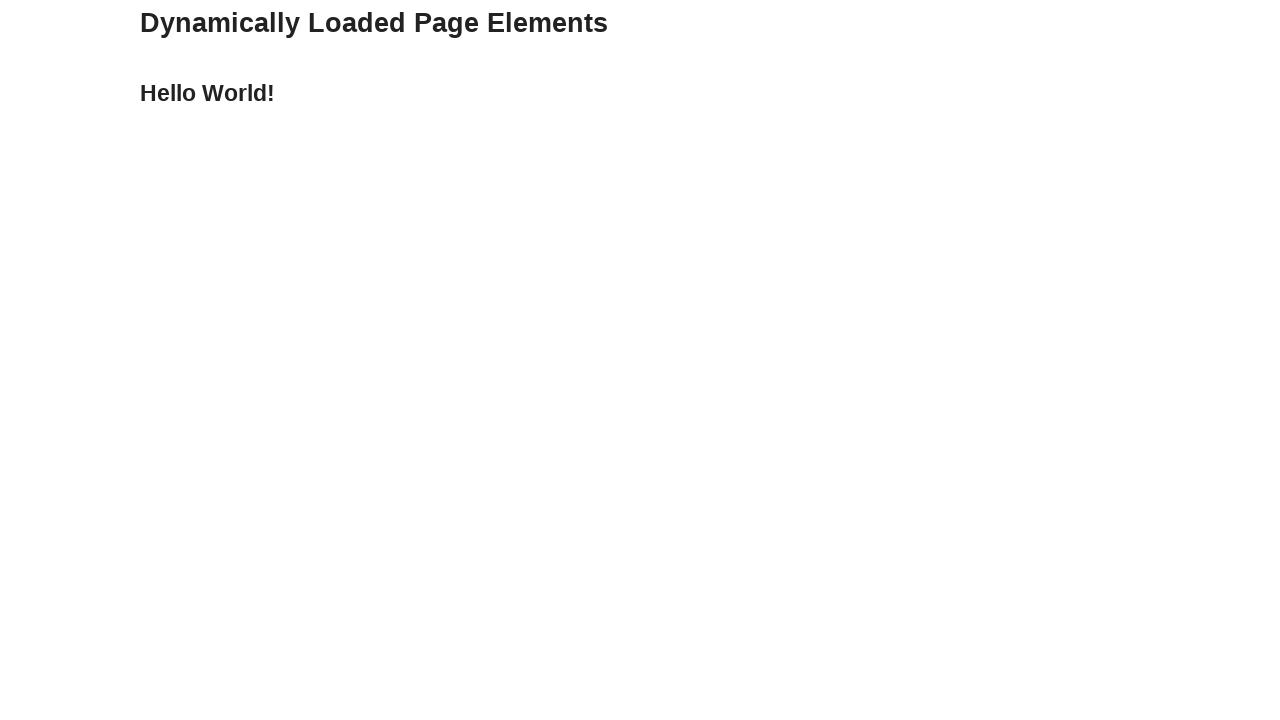

Verified that 'Hello World!' text is displayed correctly
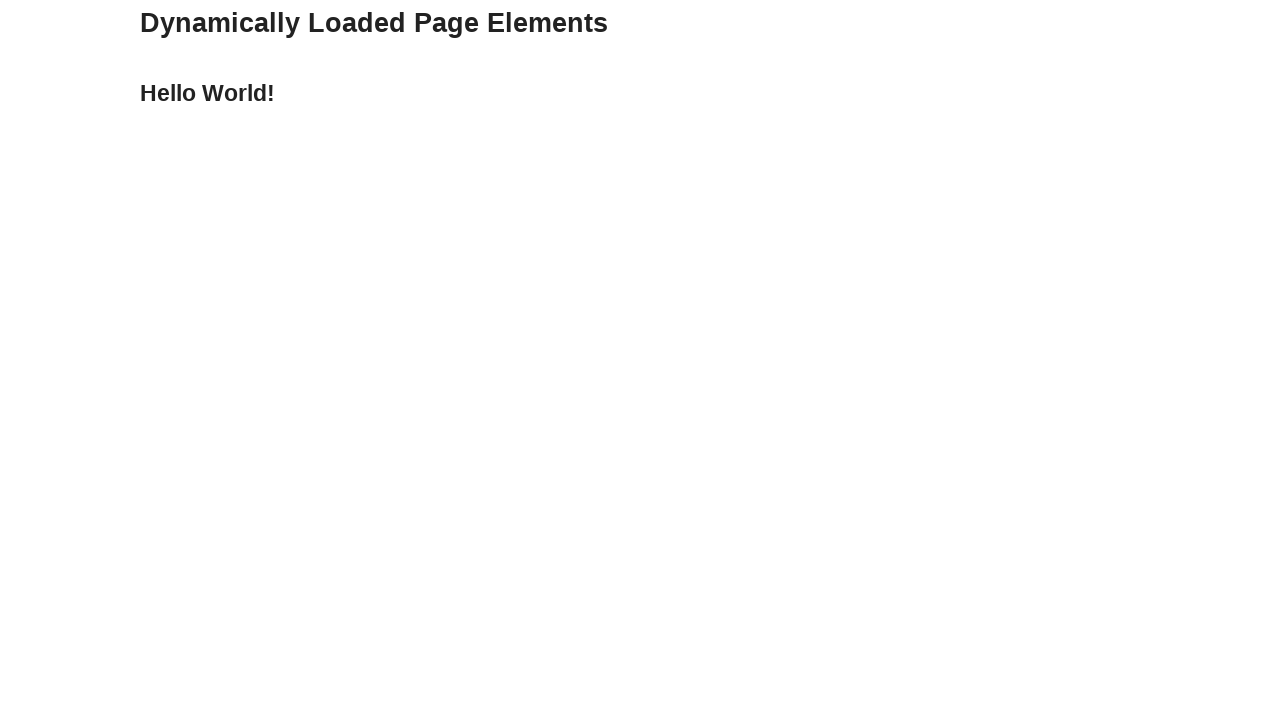

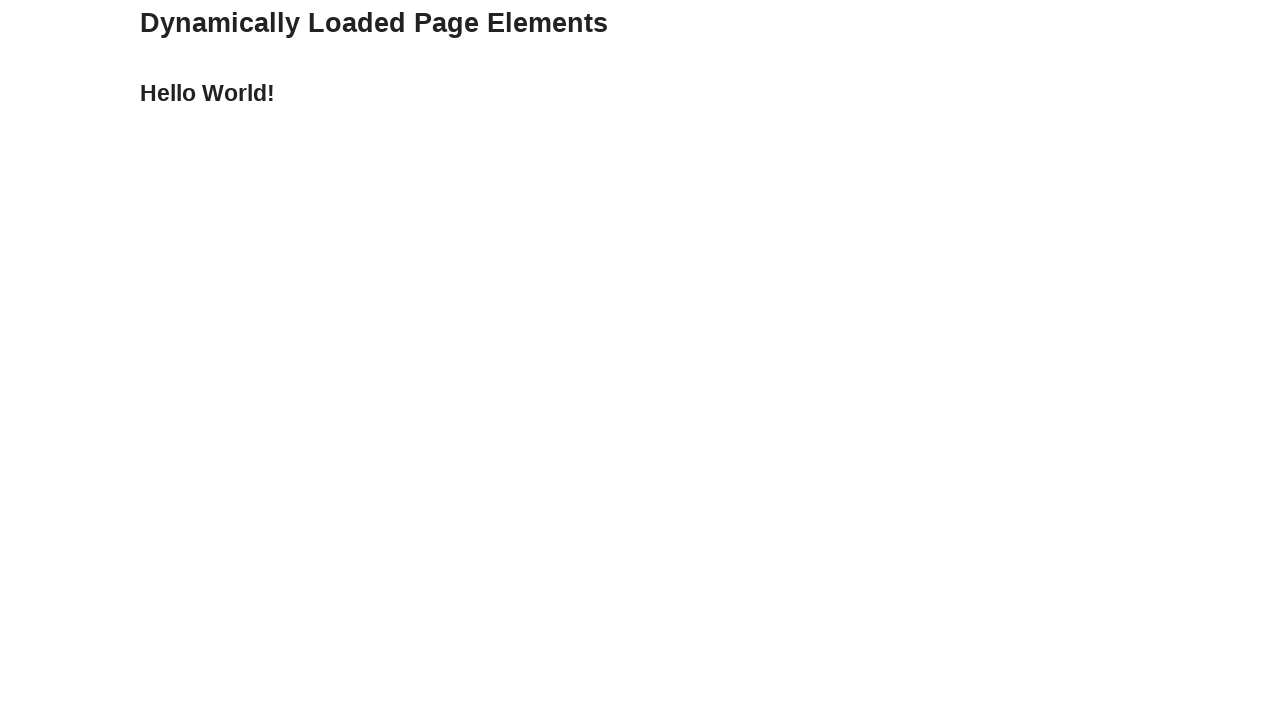